Tests element location by name attribute on a web UI testing practice page

Starting URL: https://vip.ceshiren.com/#/ui_study/locate

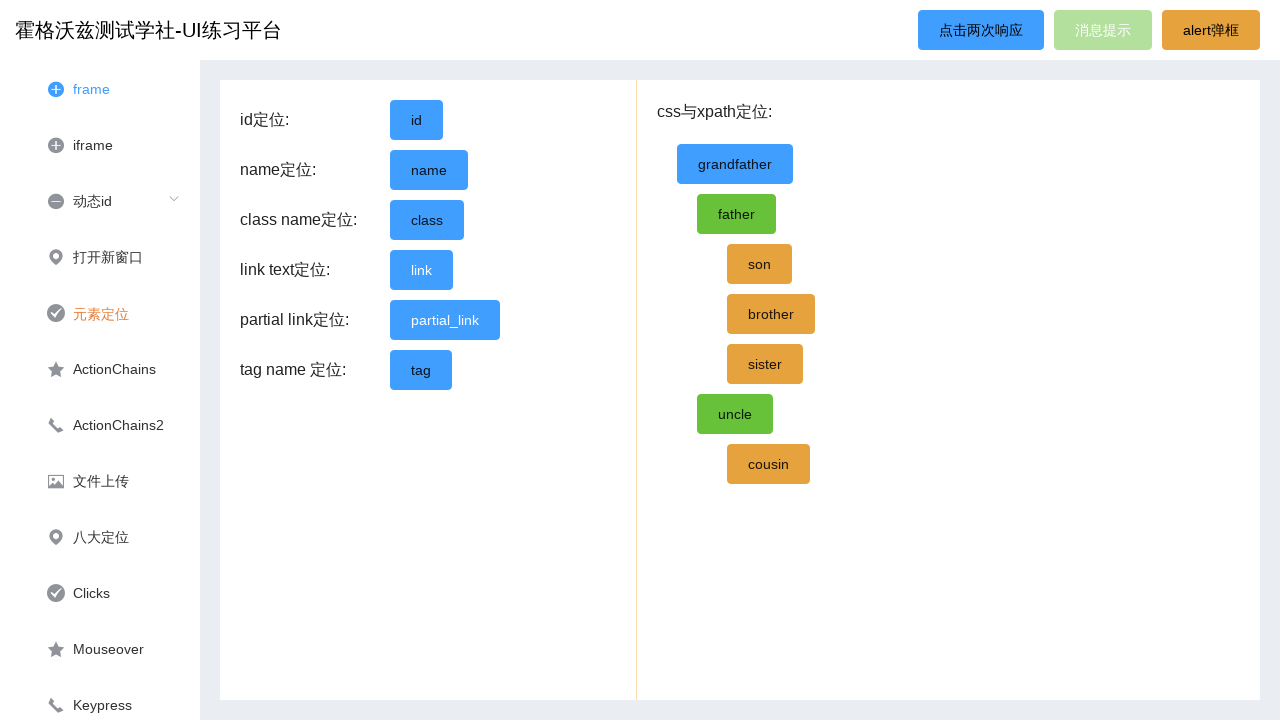

Navigated to UI study locate practice page
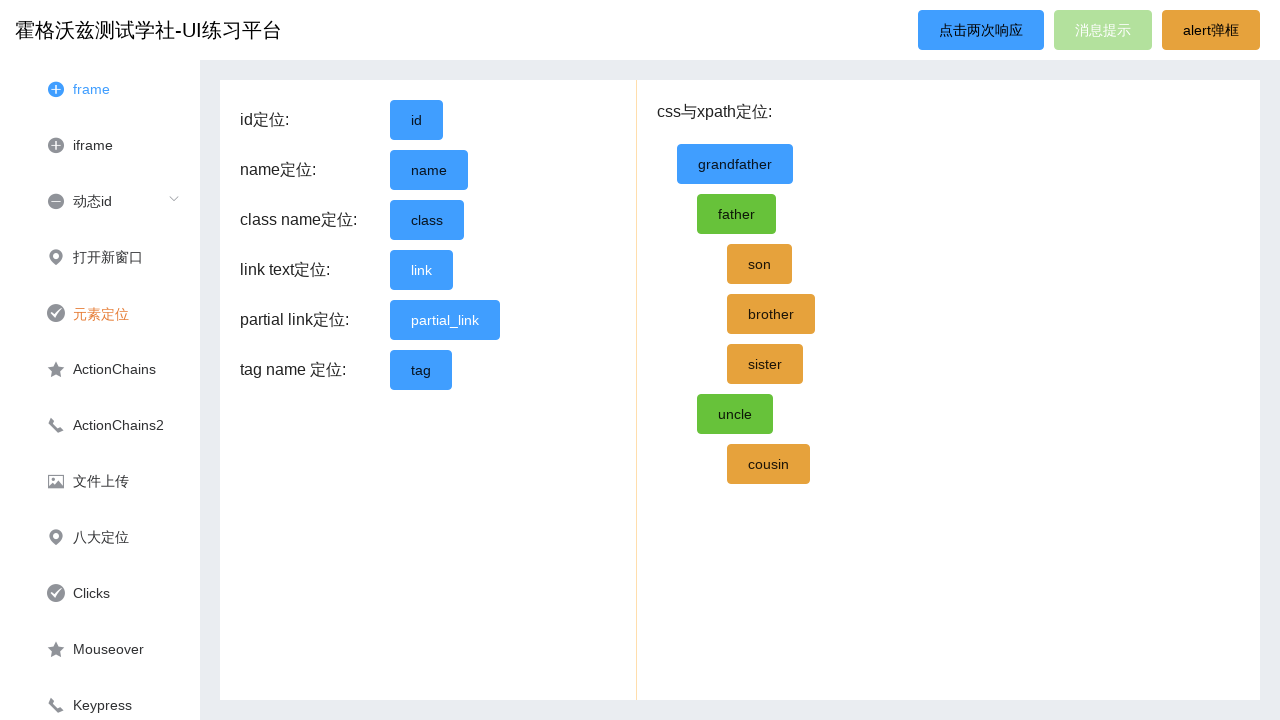

Located element by name attribute 'located_name'
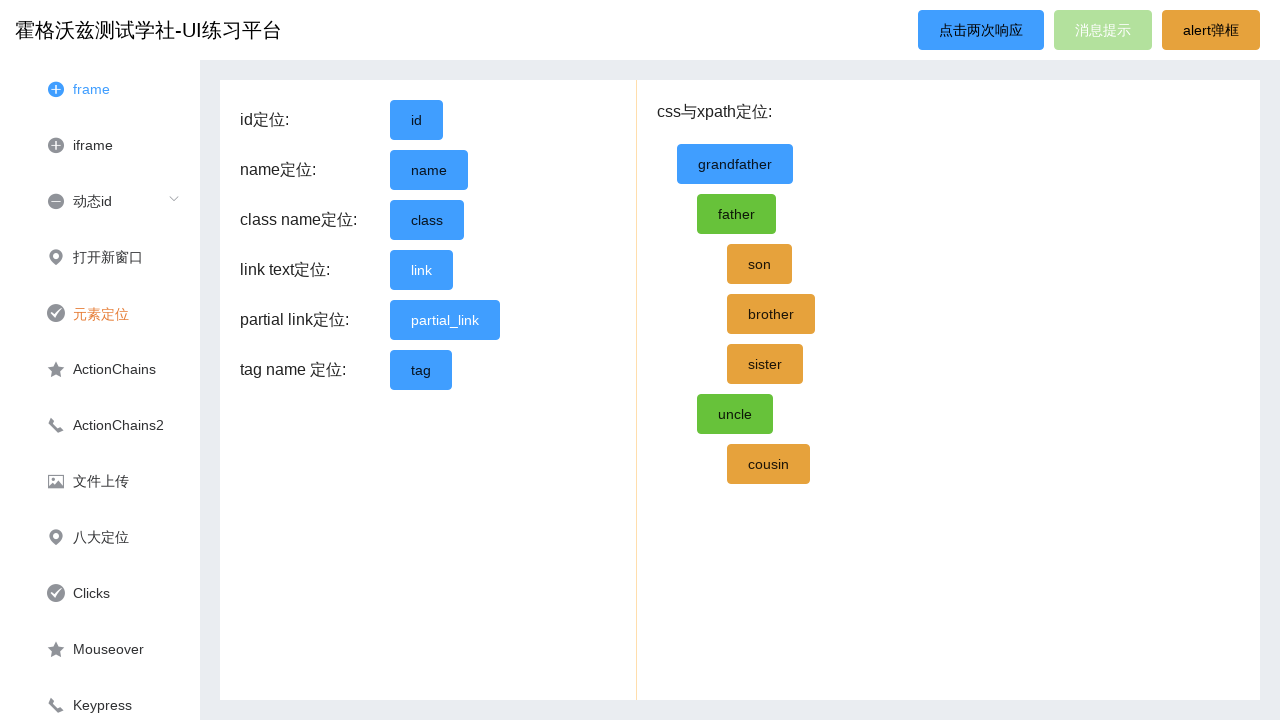

Element with name attribute verified to exist
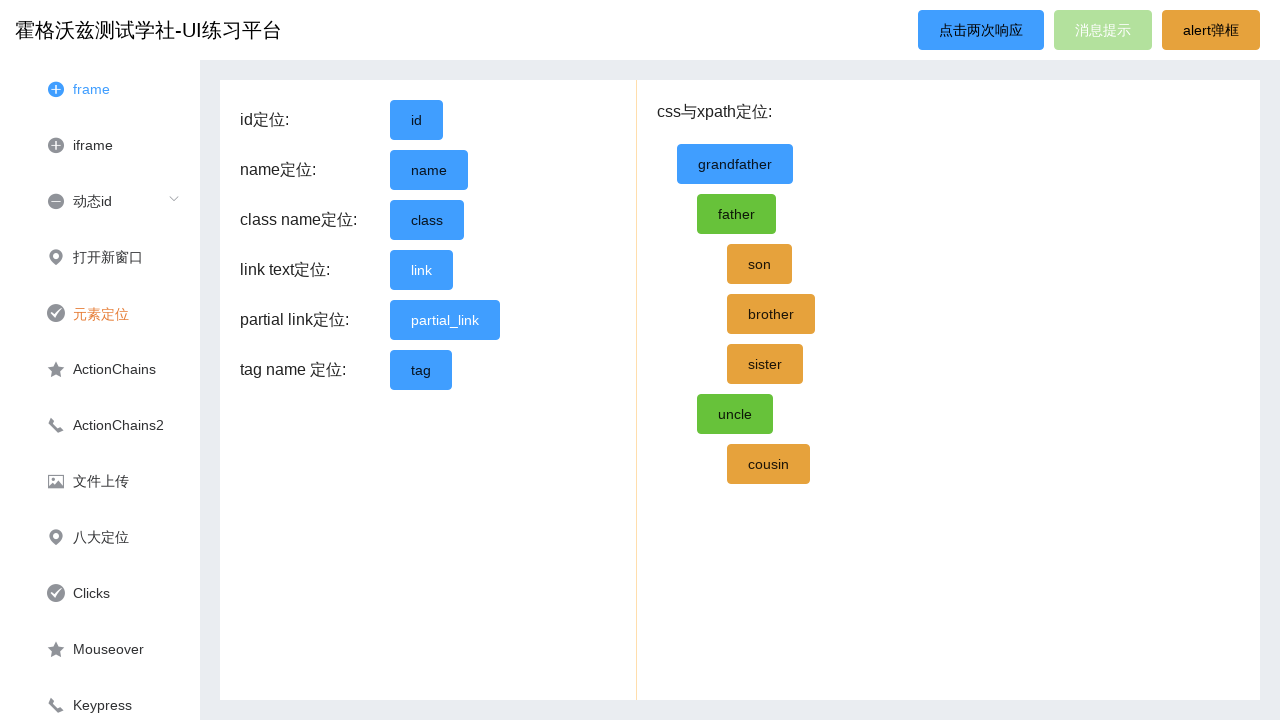

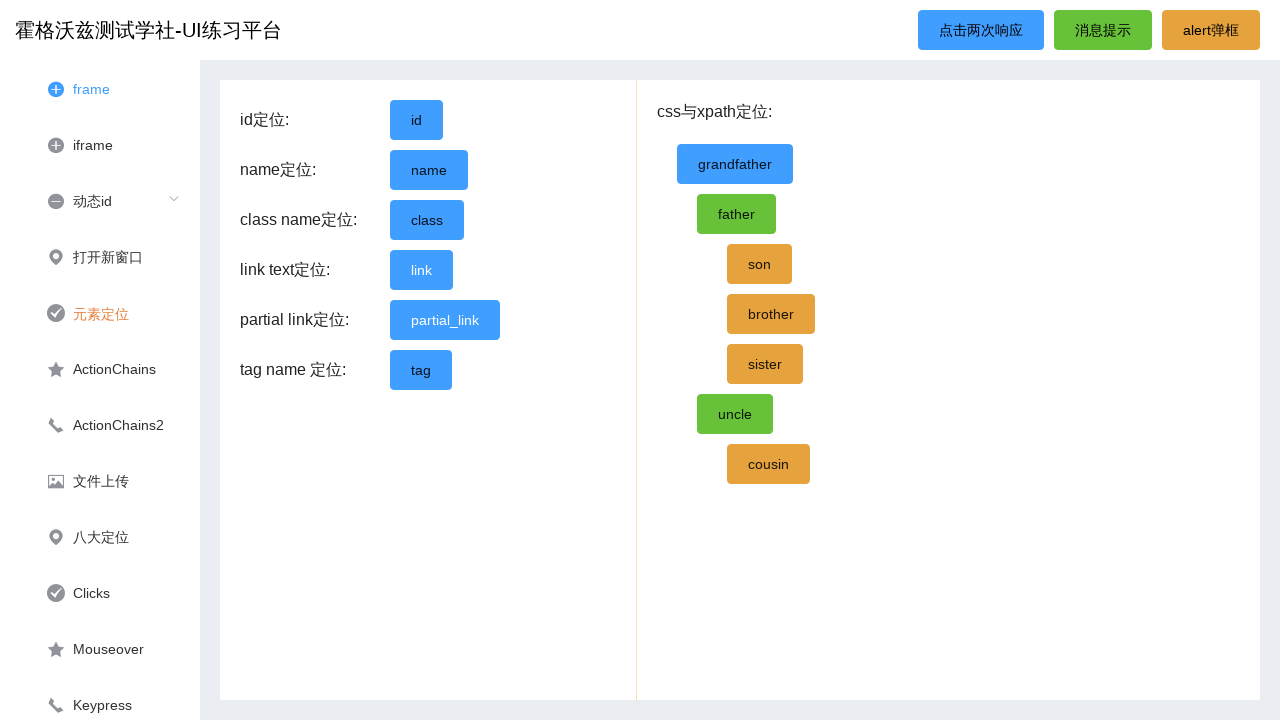